Opens the Mazda Mexico website, maximizes the browser window, and scrolls down the page to view content below the fold.

Starting URL: https://www.mazda.mx/

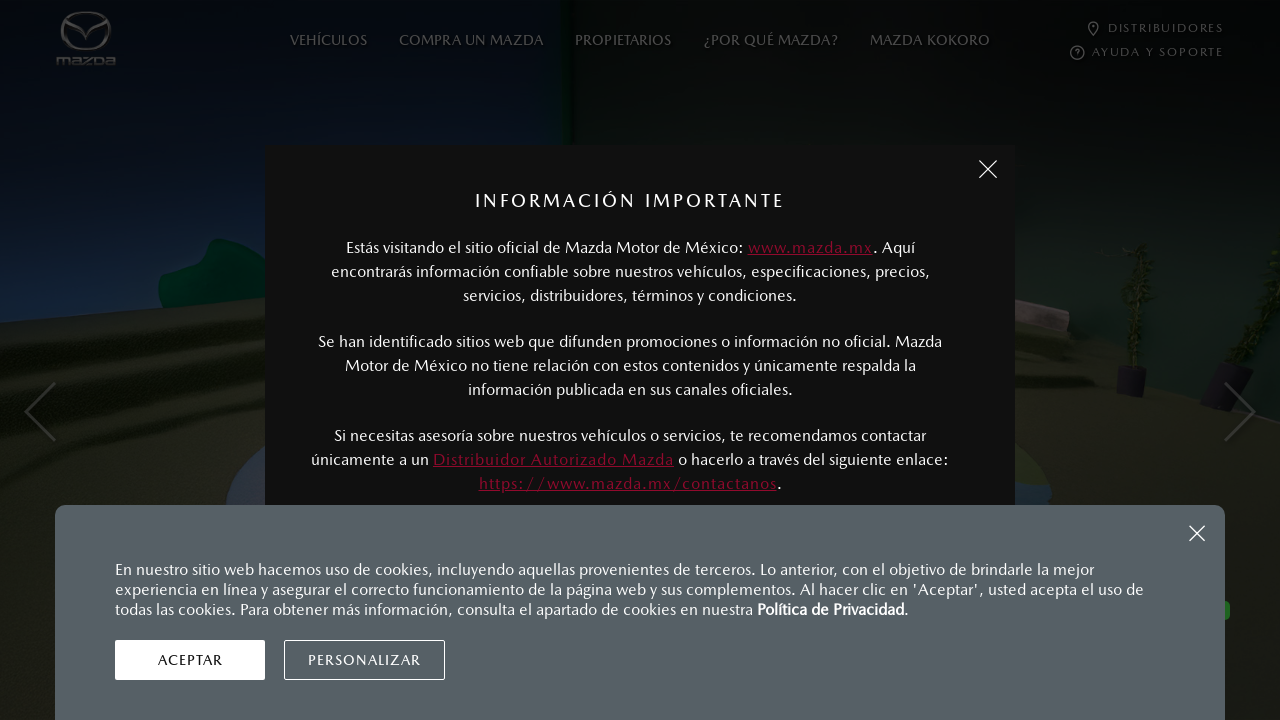

Scrolled down the page by 550 pixels
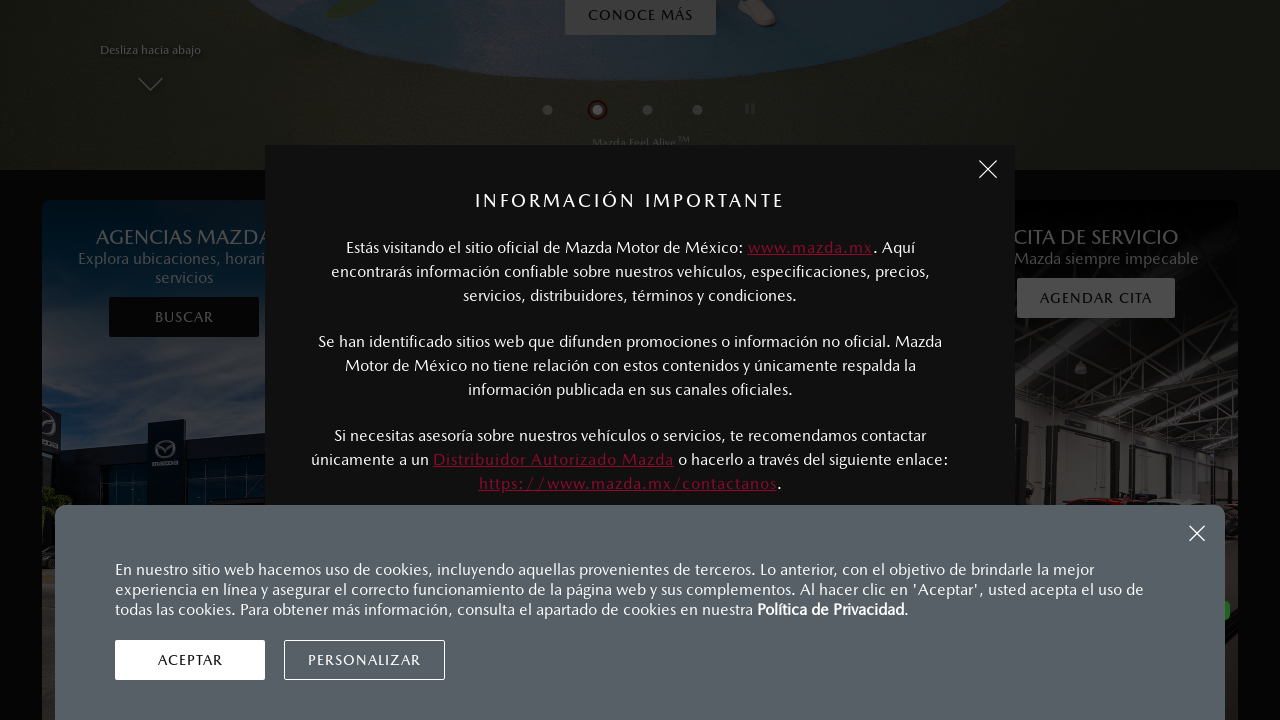

Waited 2 seconds for content to load after scrolling
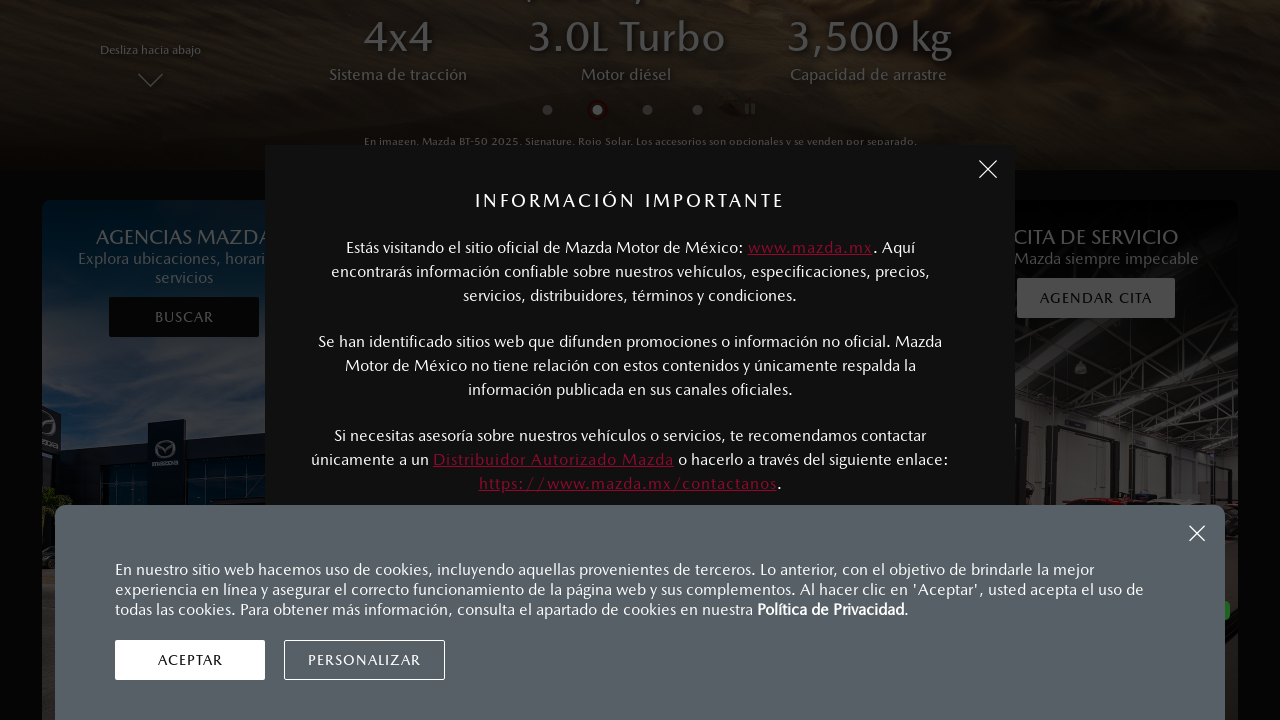

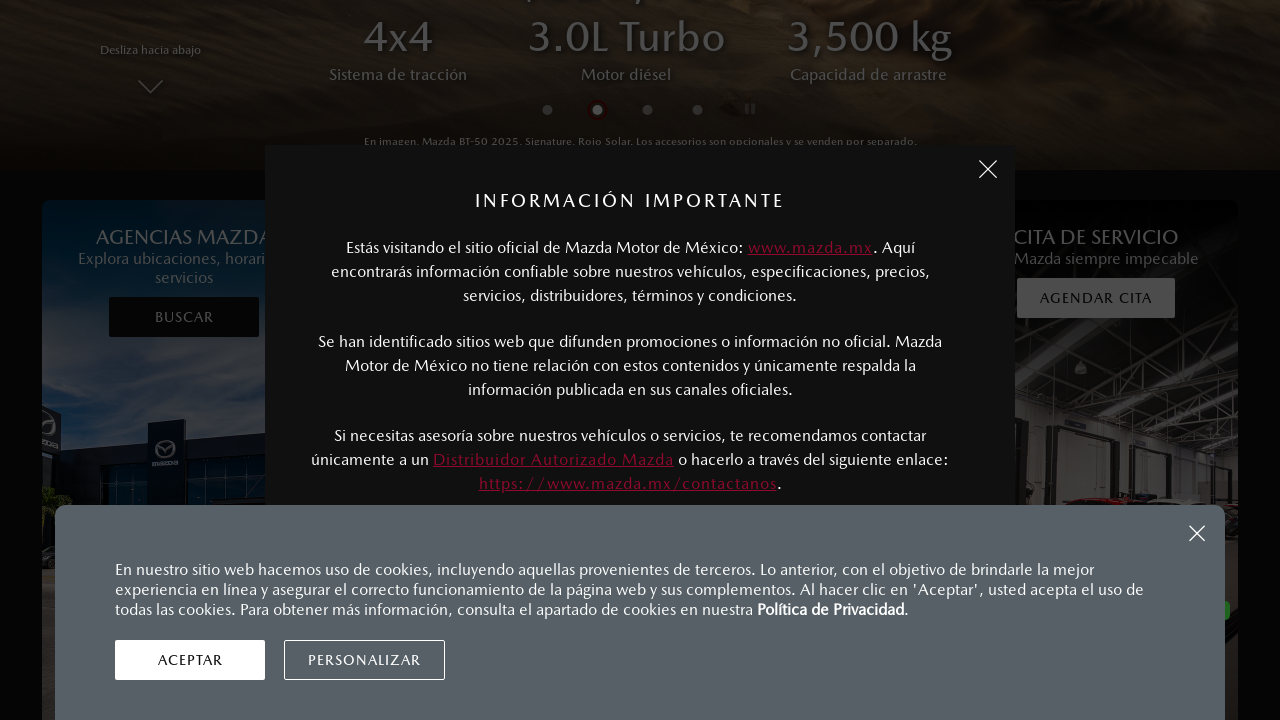